Tests a registration form by filling in name, email, password fields and submitting the form

Starting URL: https://www.hyrtutorials.com/p/add-padding-to-containers.html

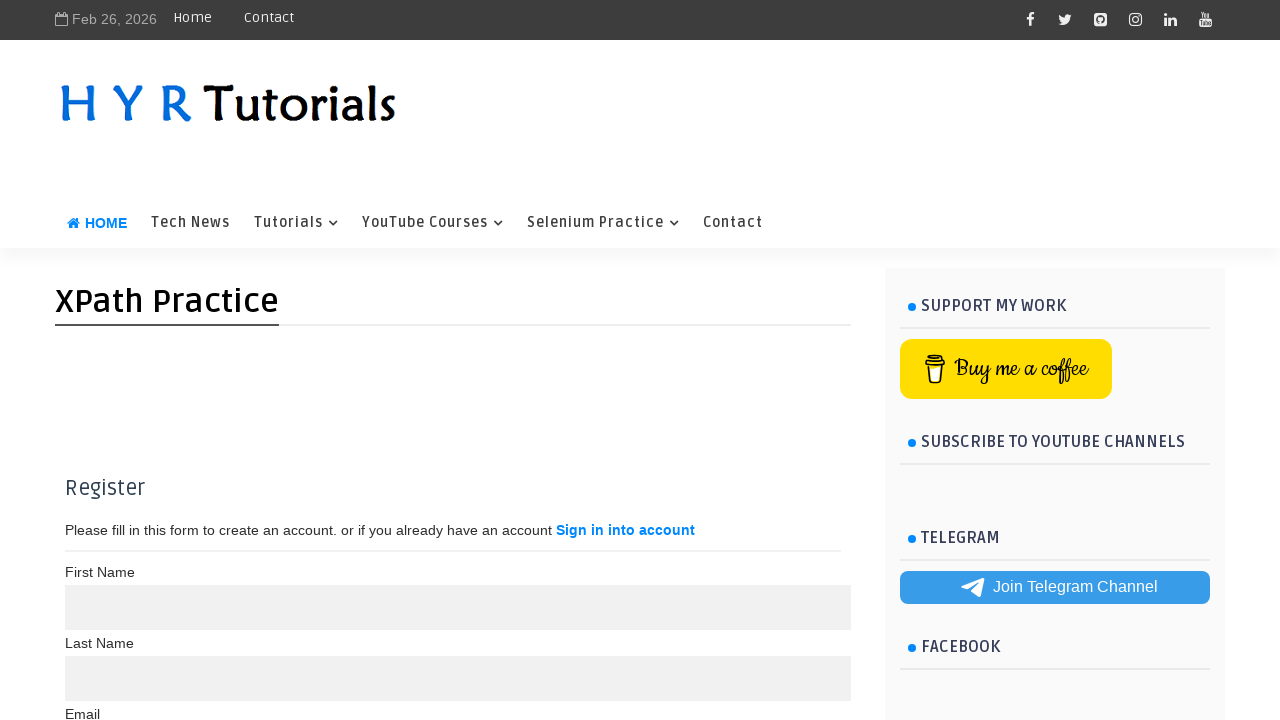

Filled first name field with 'Devendra' on //input[@name='name' and @maxlength='10']
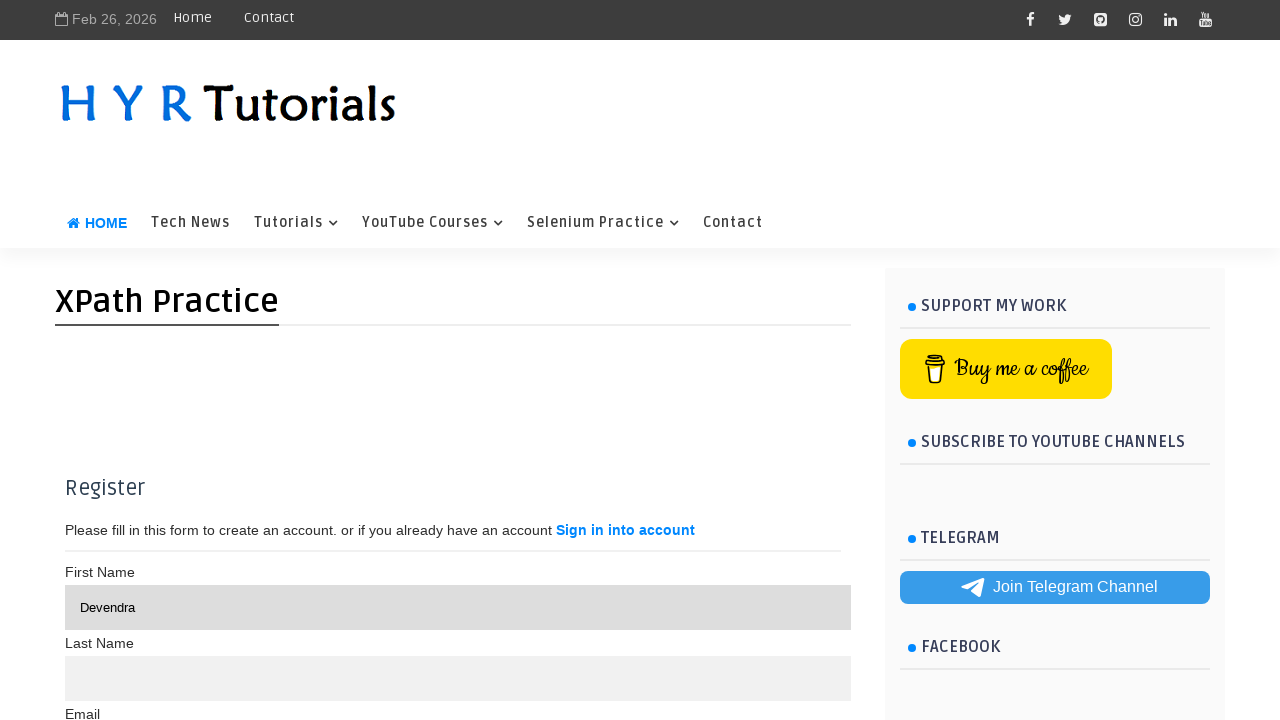

Filled last name field with 'LG' on //input[@name='name' and @maxlength='15']
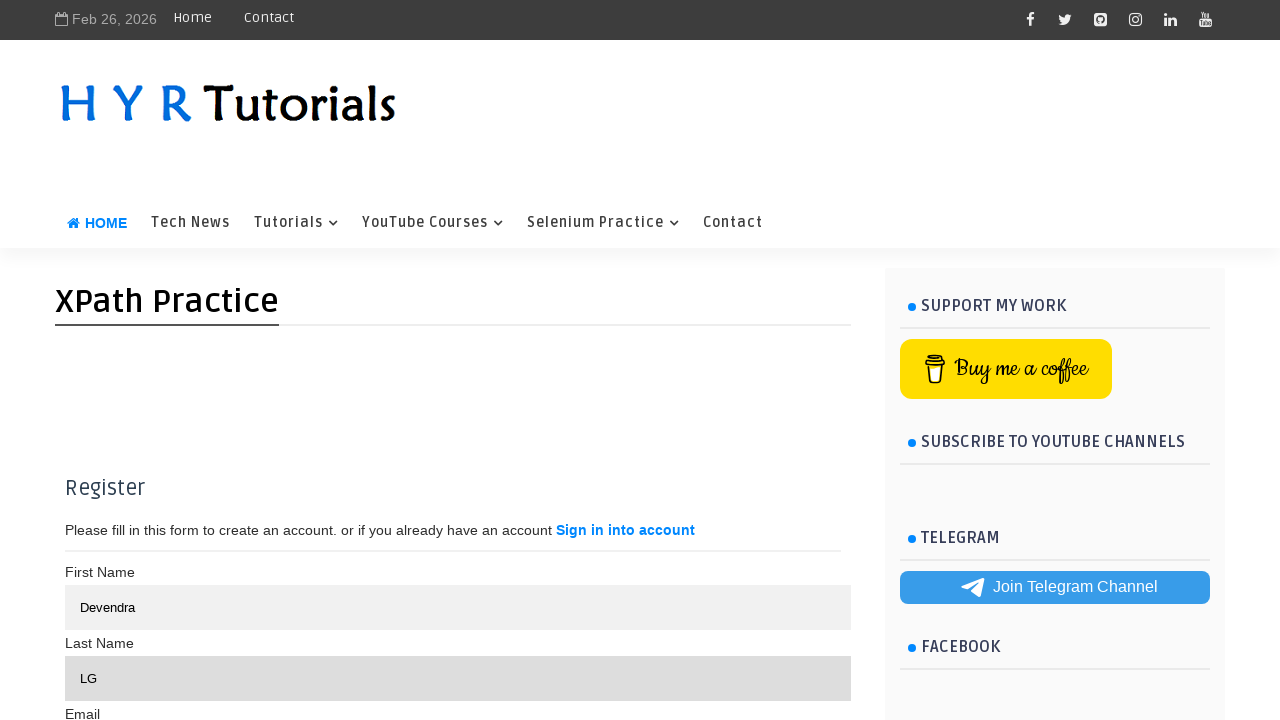

Filled email field with 'dev@gmail.com' on //label[text()='Email']/following-sibling::input[@type='text']
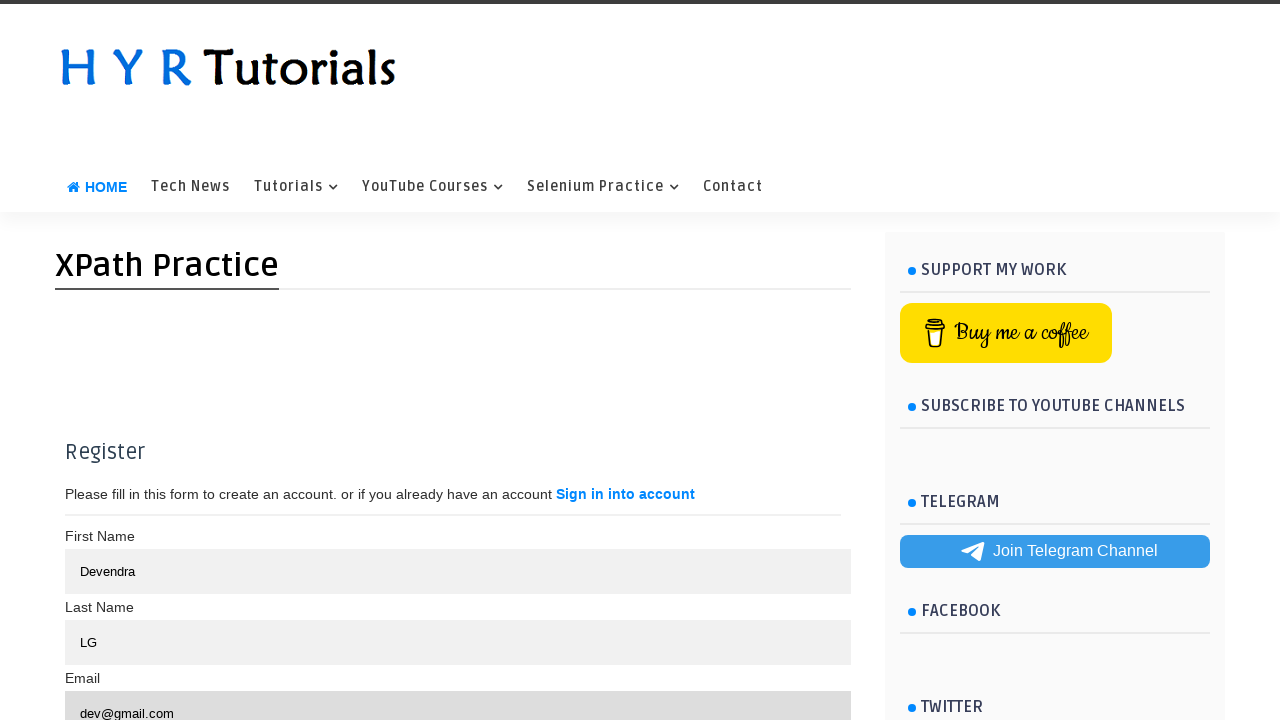

Filled password field with '12345' on //div[@class='container']/div[2]/input[@type='password']
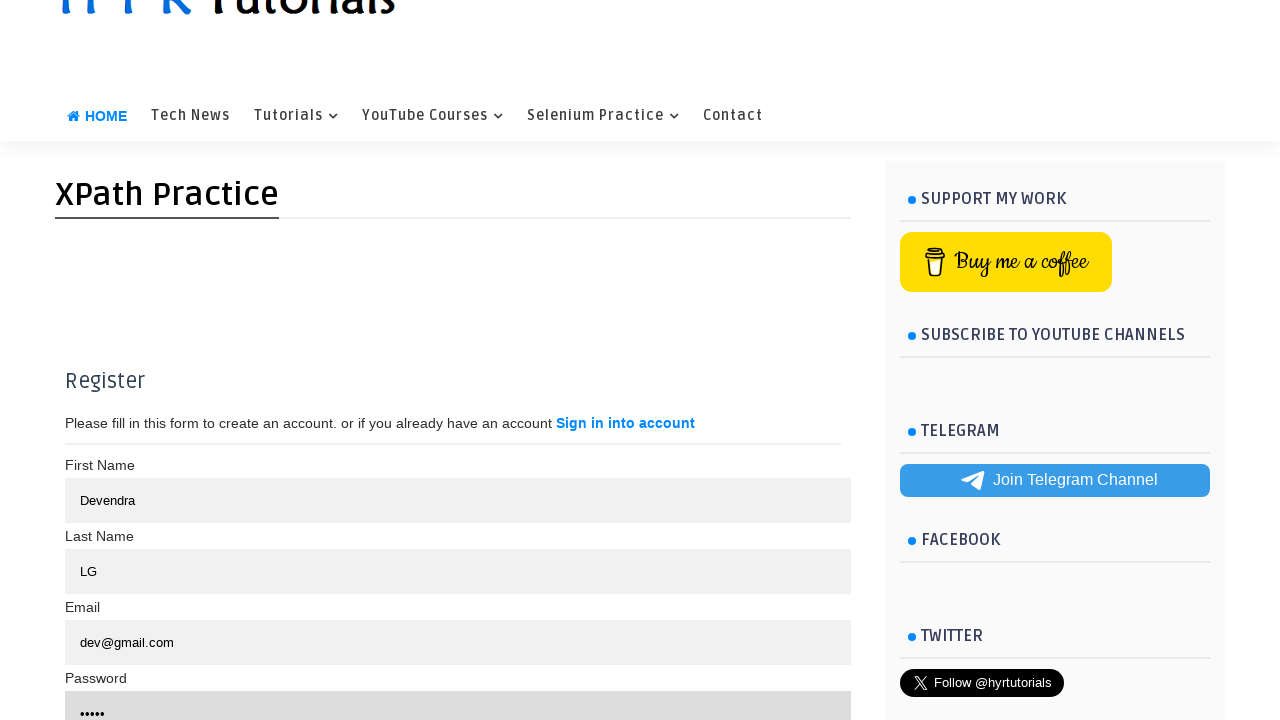

Filled repeat password field with '12345' on //label[text()='Repeat Password']/following-sibling::input[@type='password']
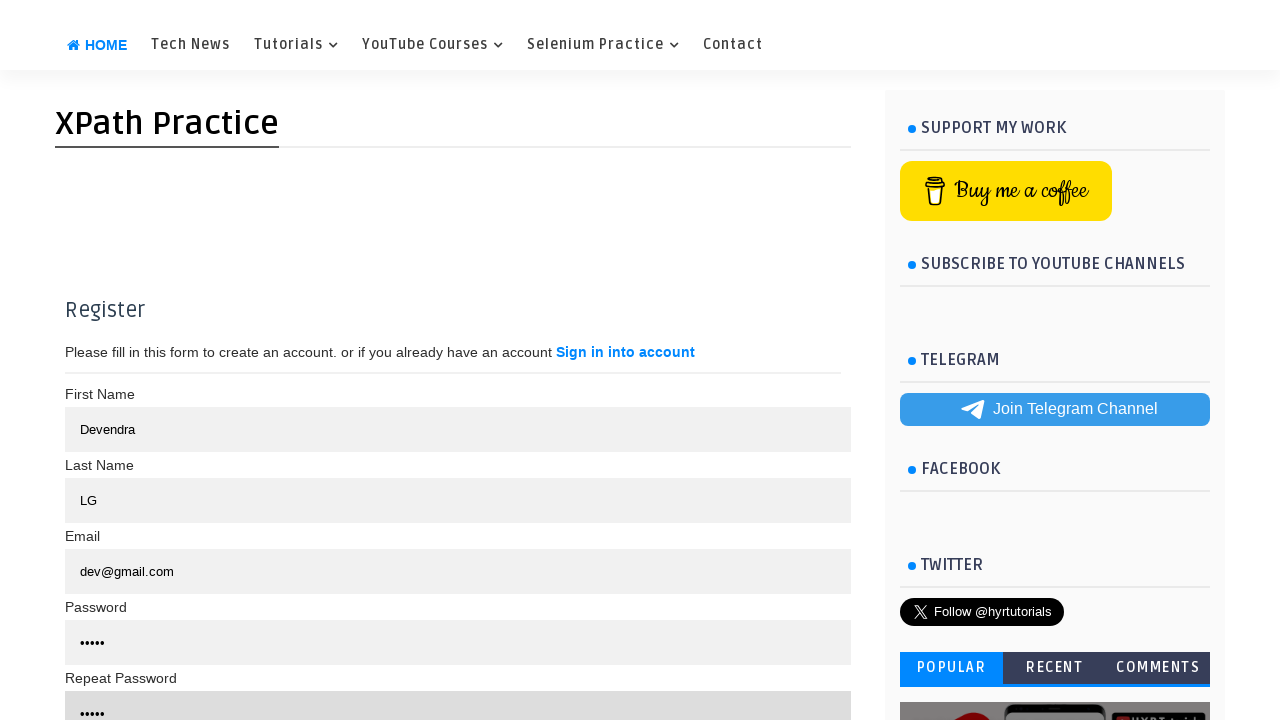

Clicked Register button to submit the form at (373, 360) on xpath=//button[text()='Register']
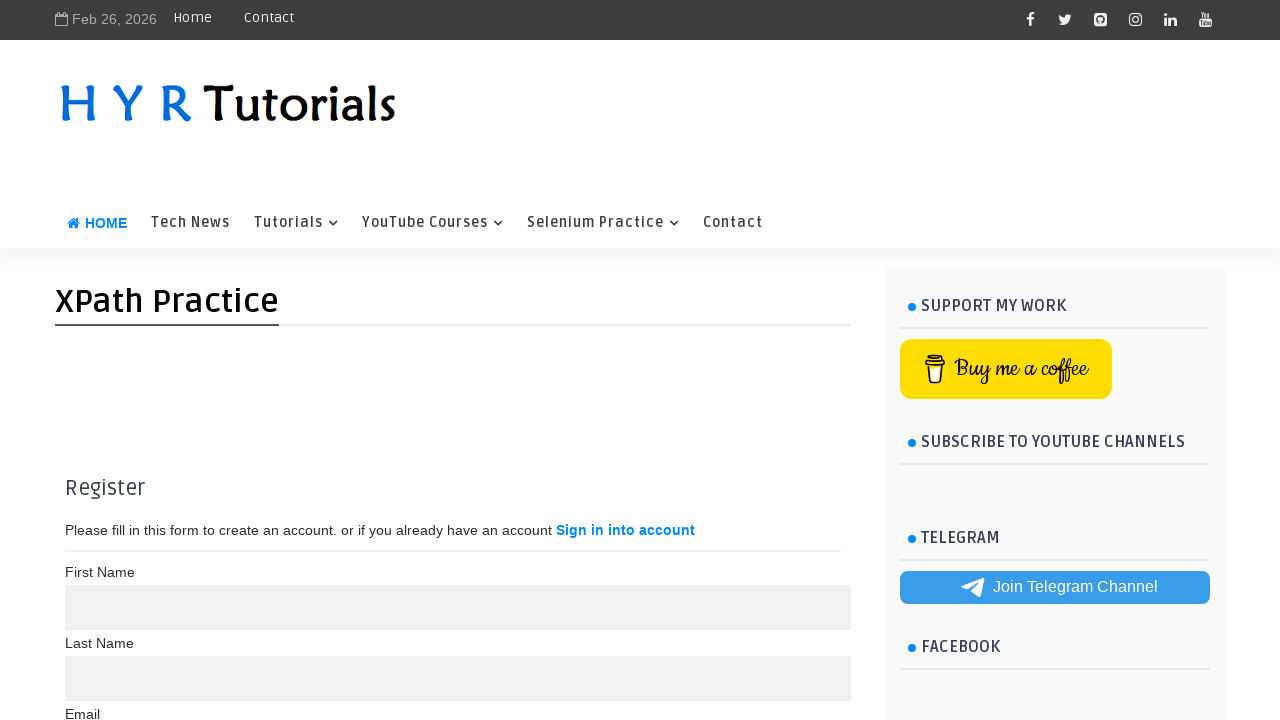

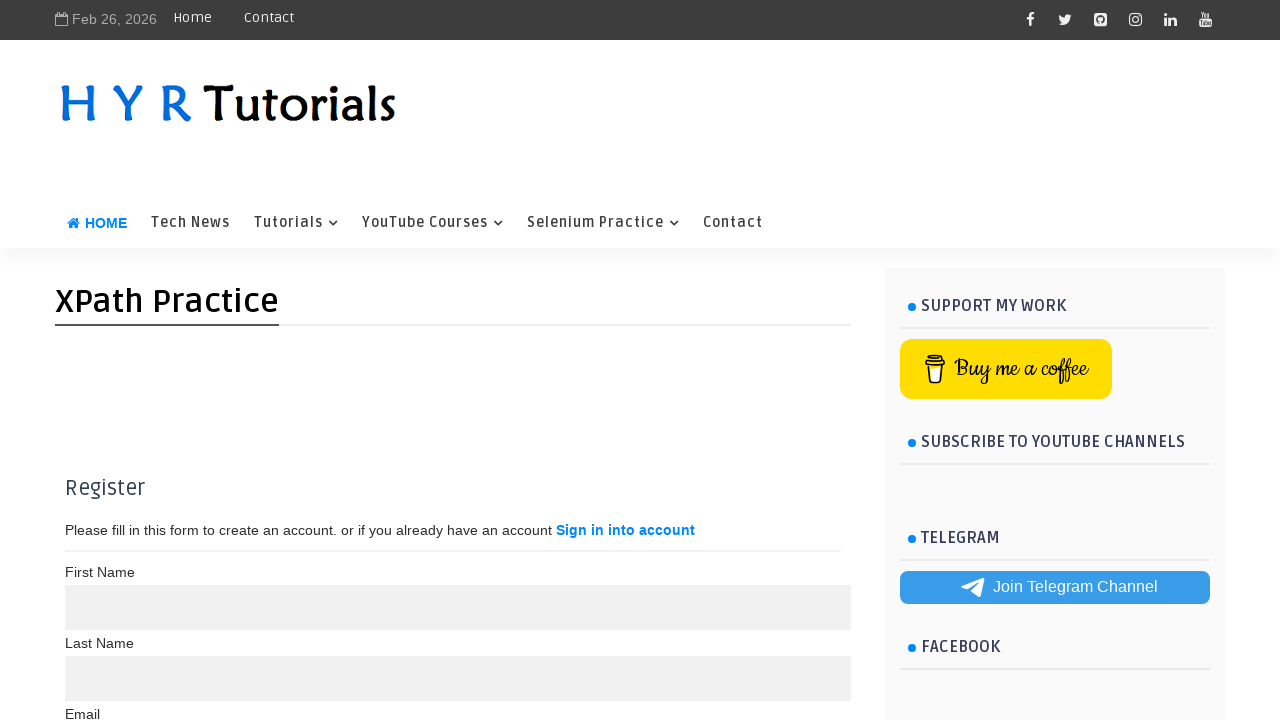